Tests product navigation on PZDeals by clicking on a sale product listing, verifying the product page loads with a desktop link element, and navigating back to the main page.

Starting URL: https://www.pzdeals.com

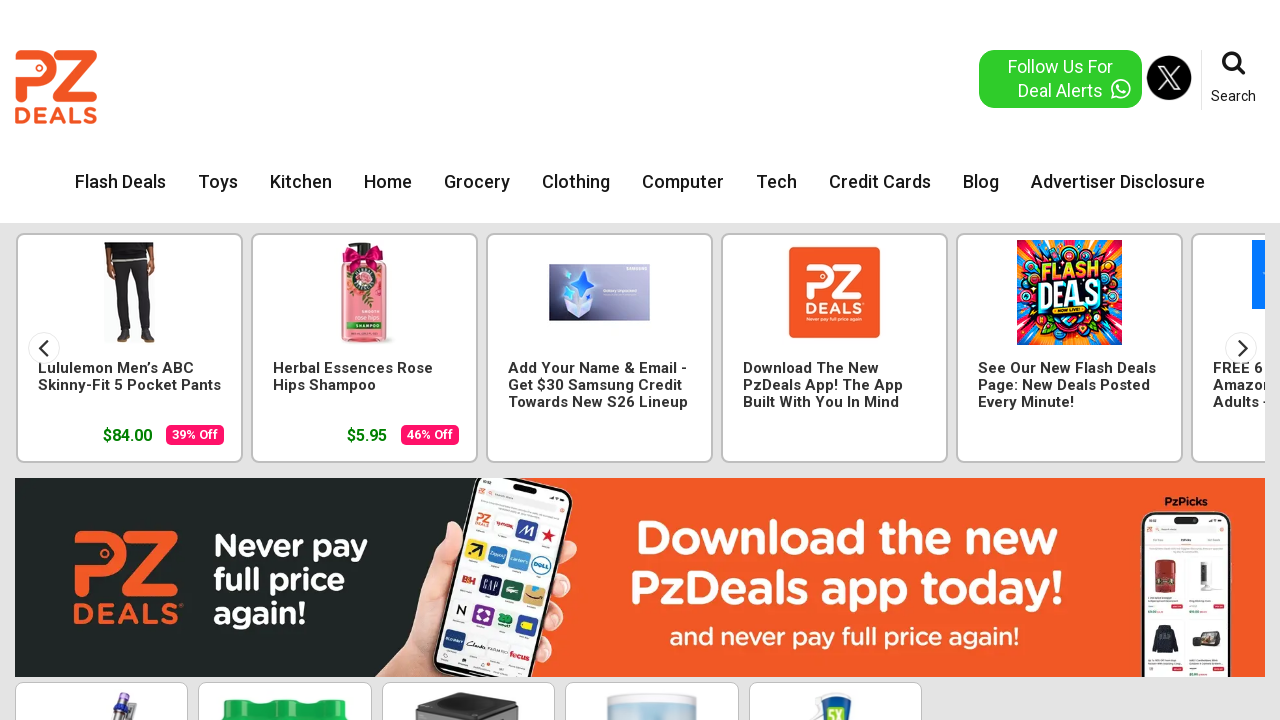

Clicked on a sale product listing at (102, 535) on li.on-sale.text-center
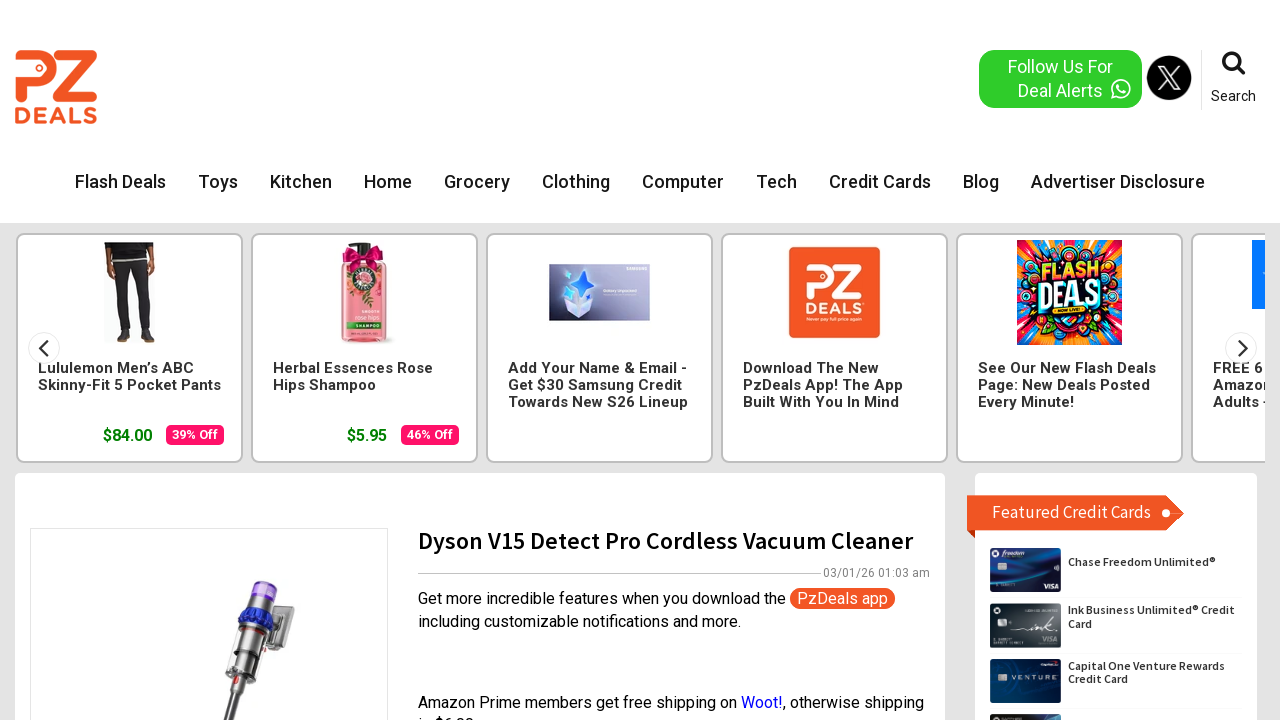

Product page loaded with desktop link element visible
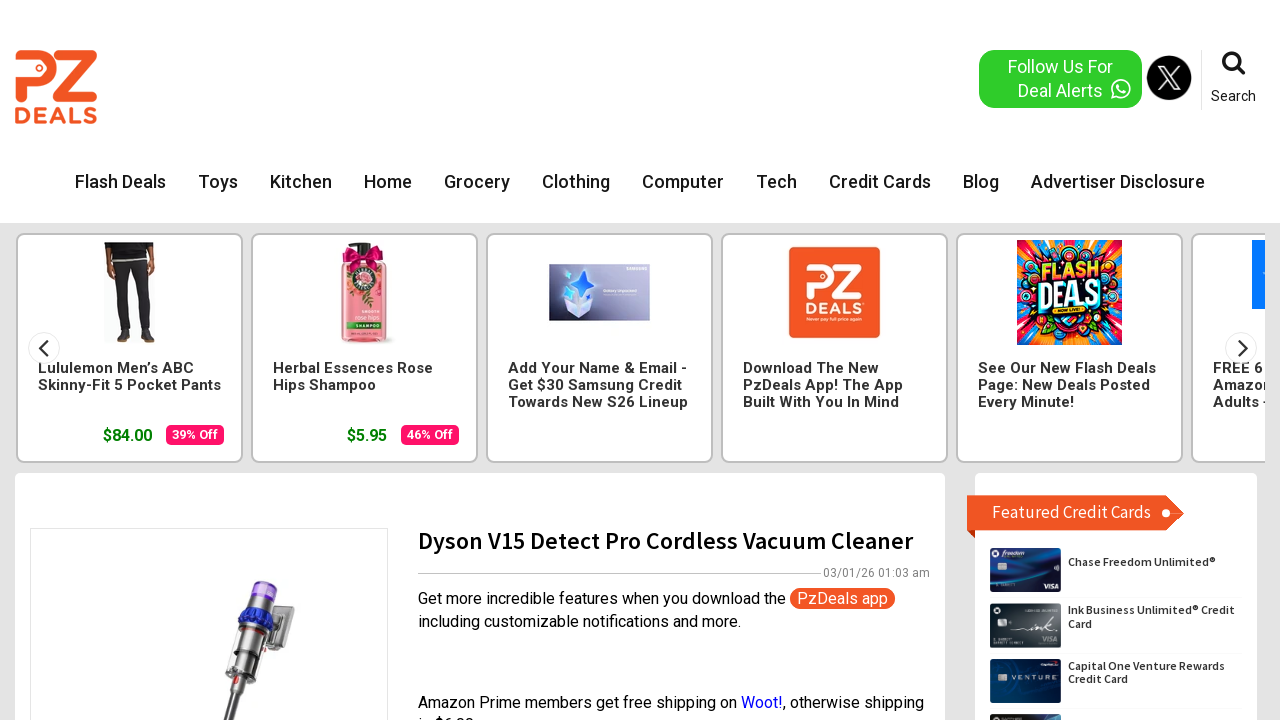

Navigated back to the main page
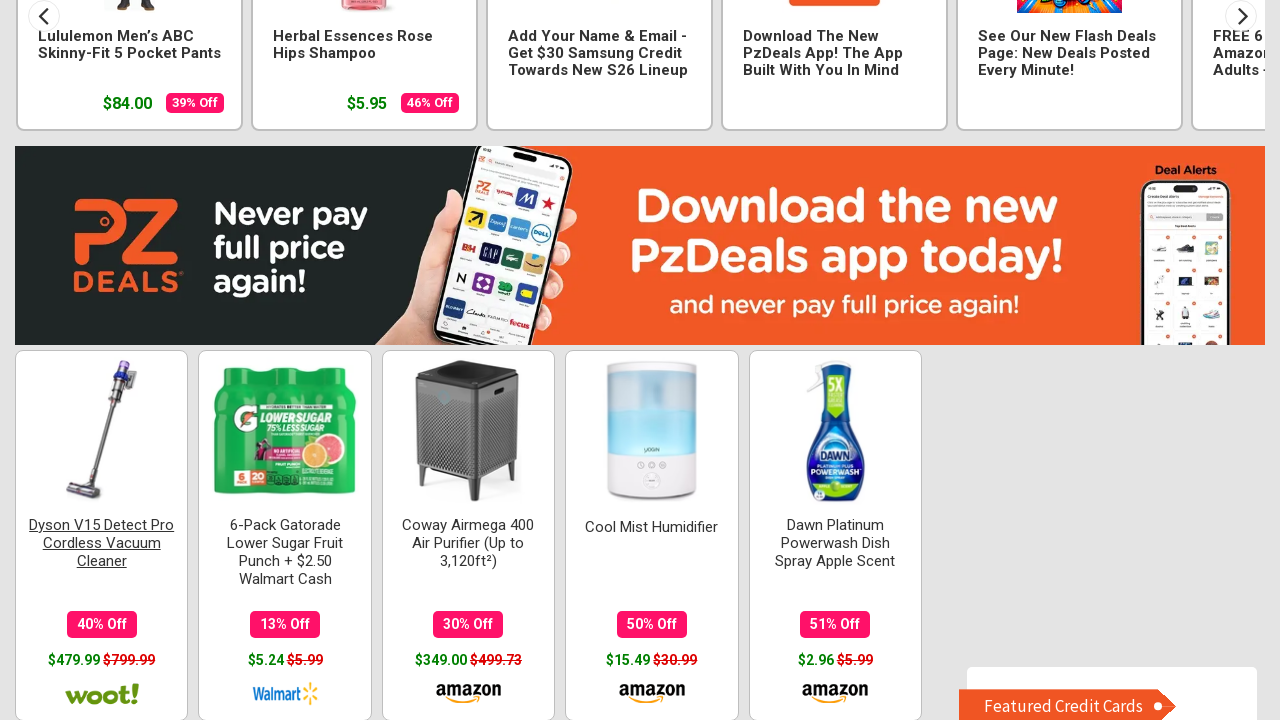

Verified return to main page with sale products visible
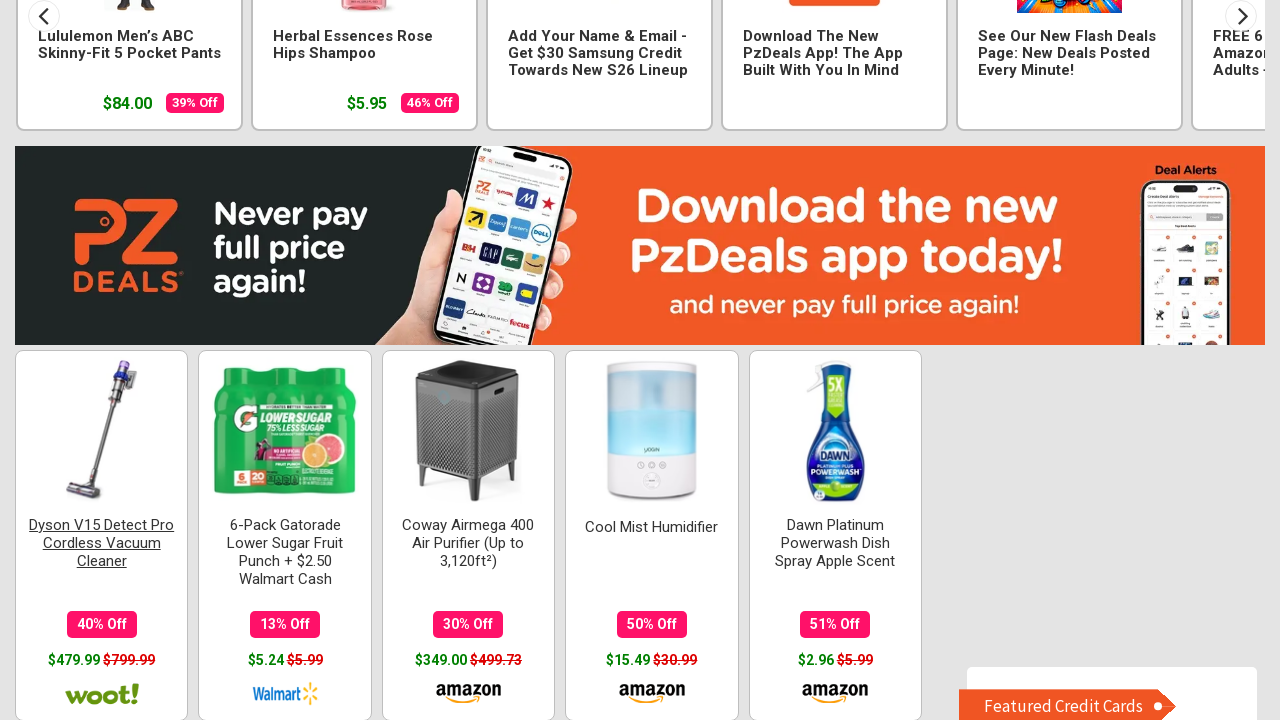

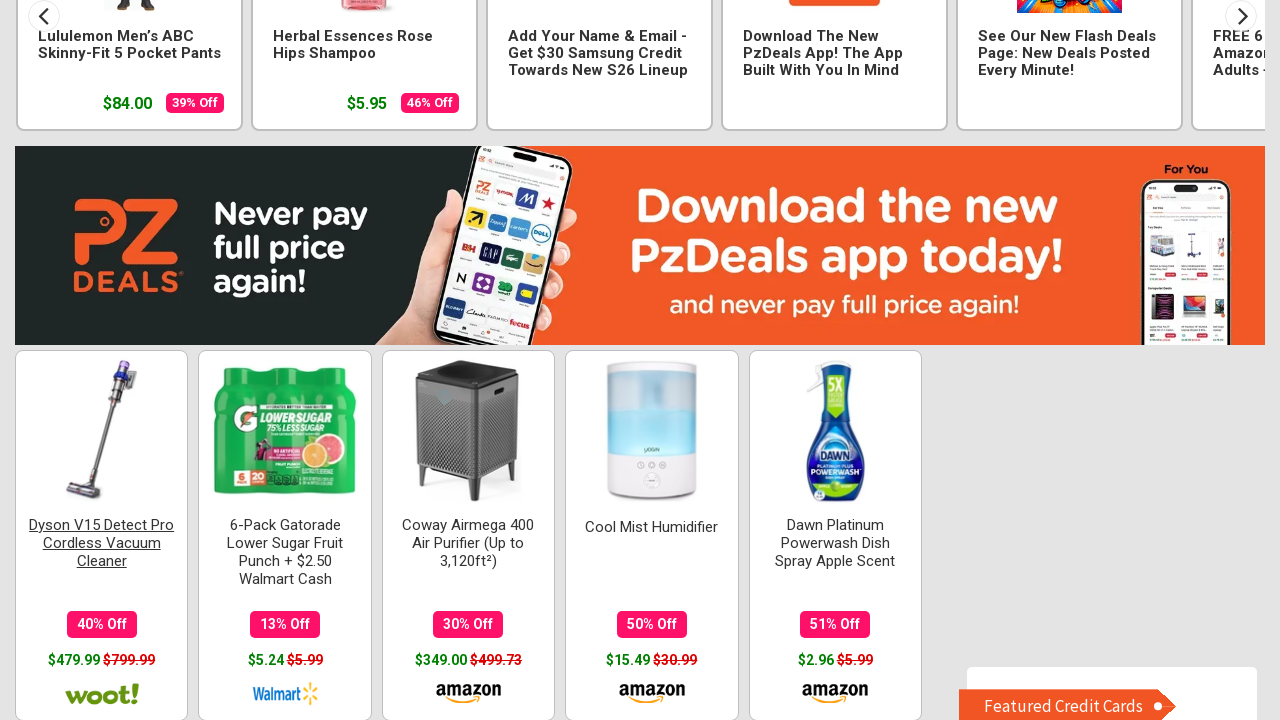